Tests the OrangeHRM website by filling out a demo request form including email, subdomain, name, contact details, and selecting a country from dropdown

Starting URL: https://www.orangehrm.com/

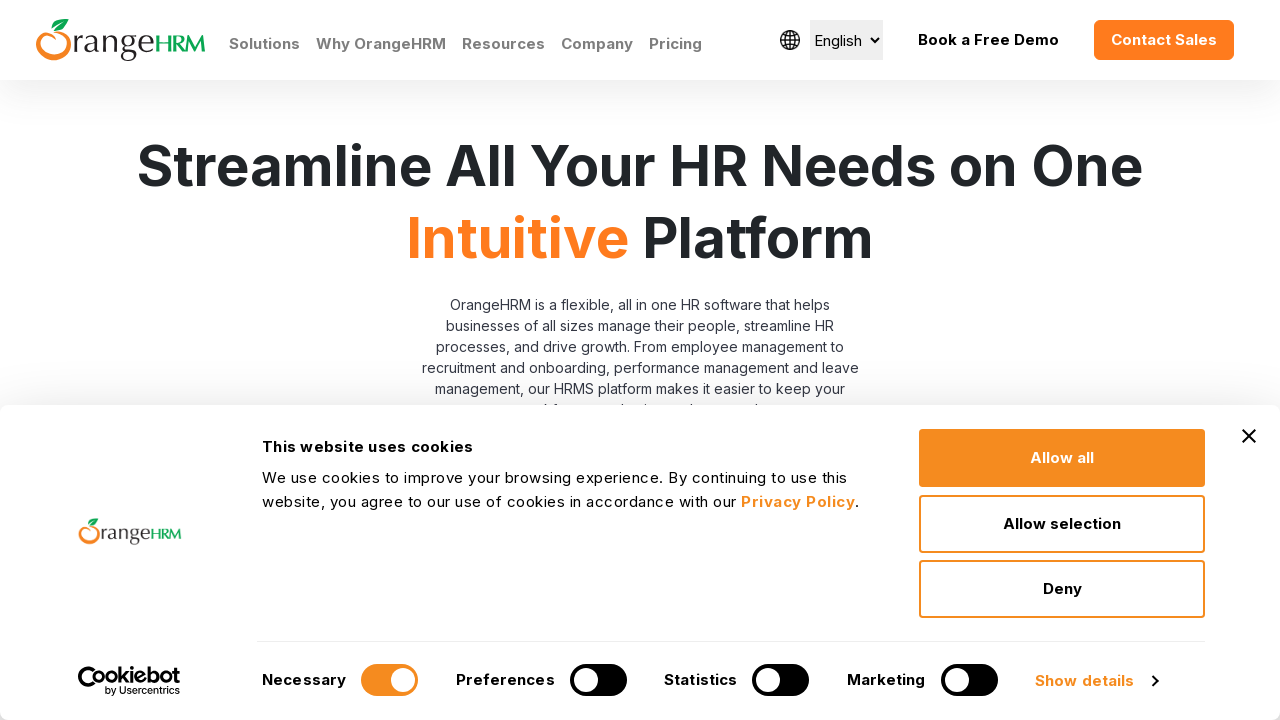

Filled home page email field with 'testuser@example.com' on input[name='EmailHomePage']
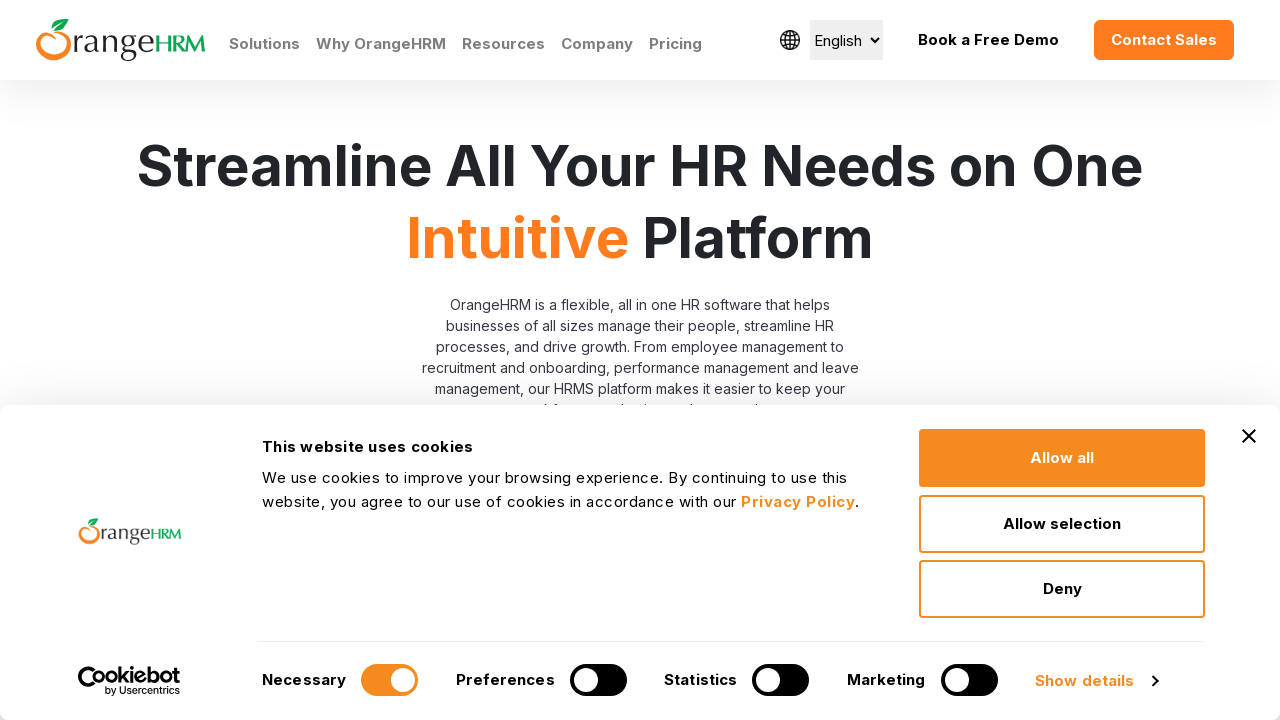

Clicked the action request button at (717, 360) on input[name='action_request']
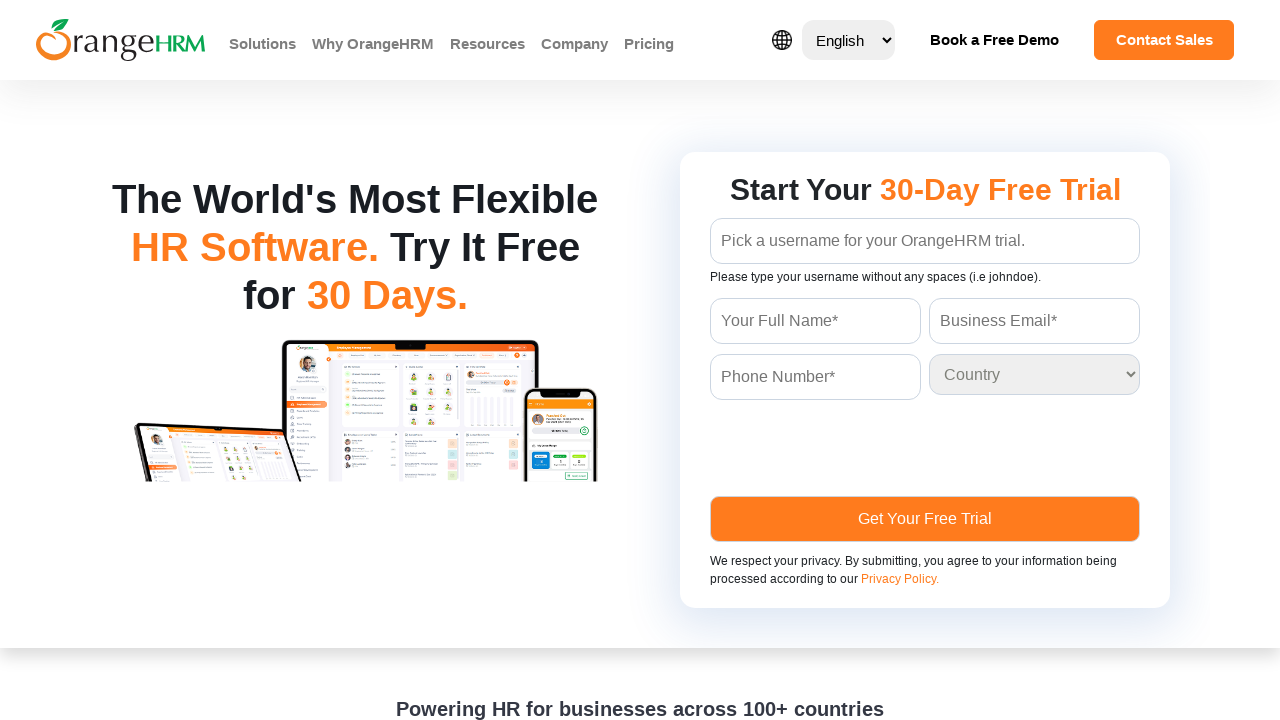

Filled subdomain field with 'testcompany' on input[name='subdomain']
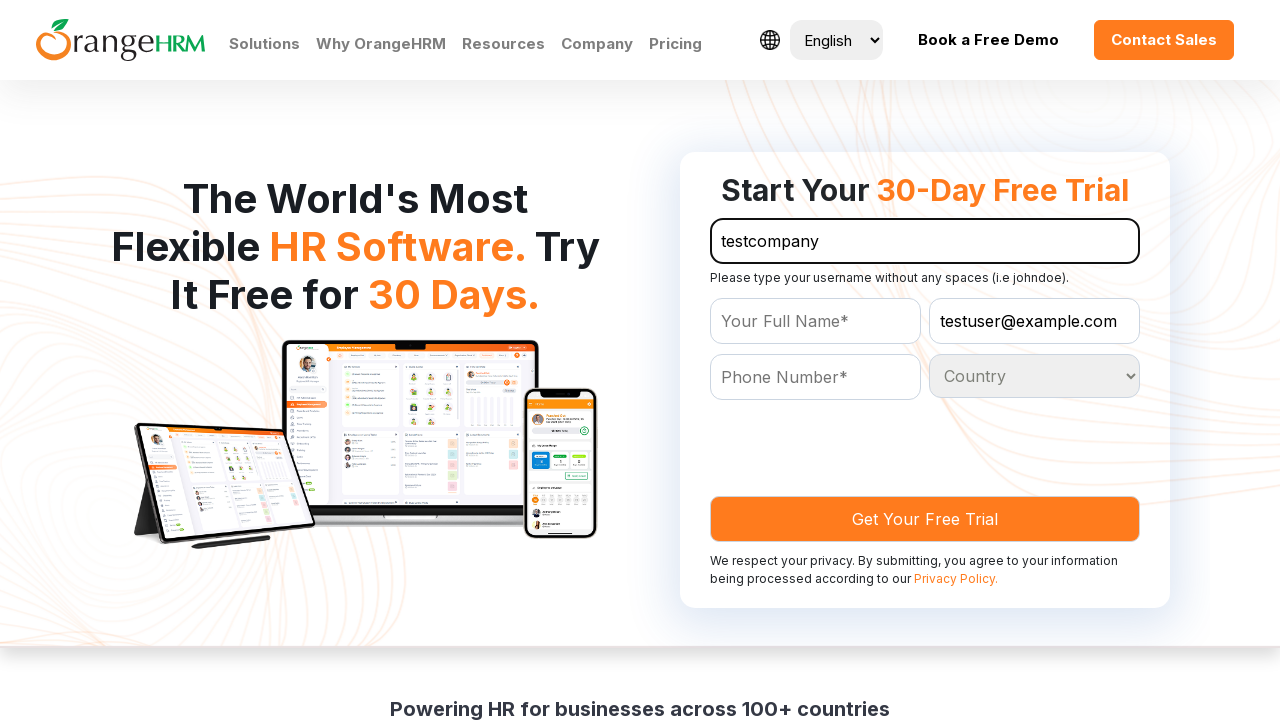

Filled name field with 'John Smith' on input[name='Name']
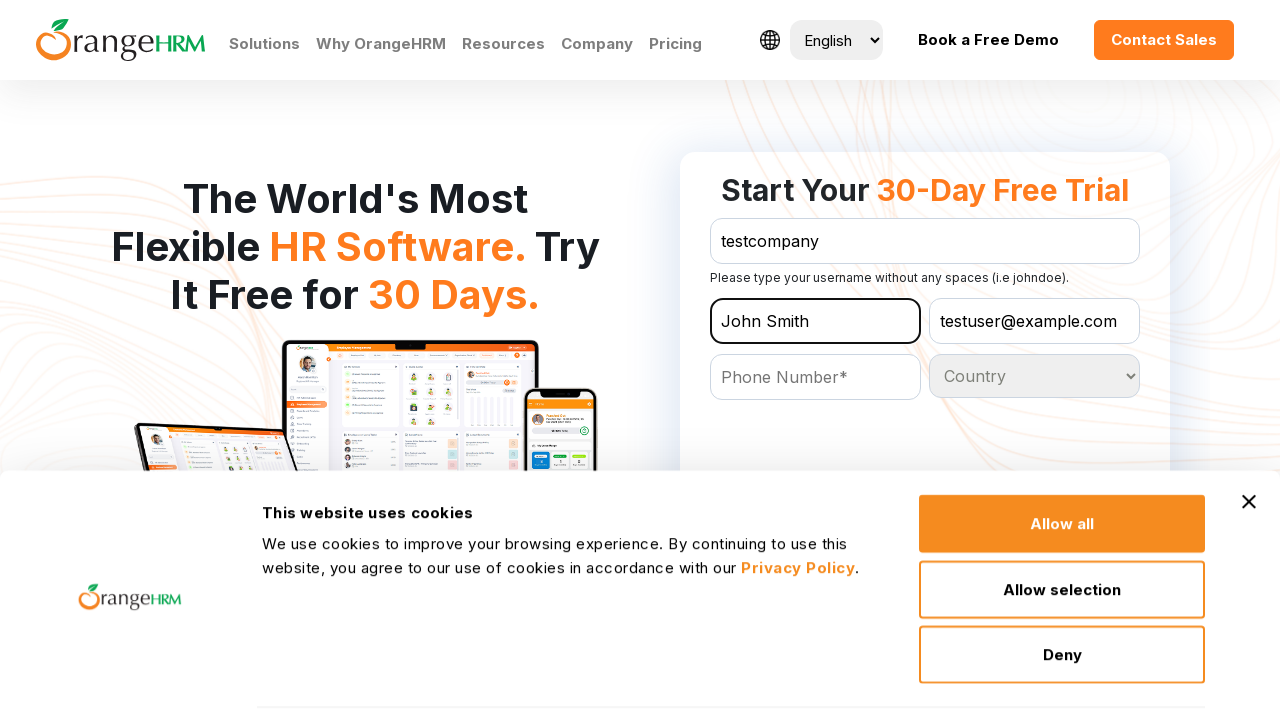

Filled email field with 'john.smith@testcompany.com' on input[name='Email']
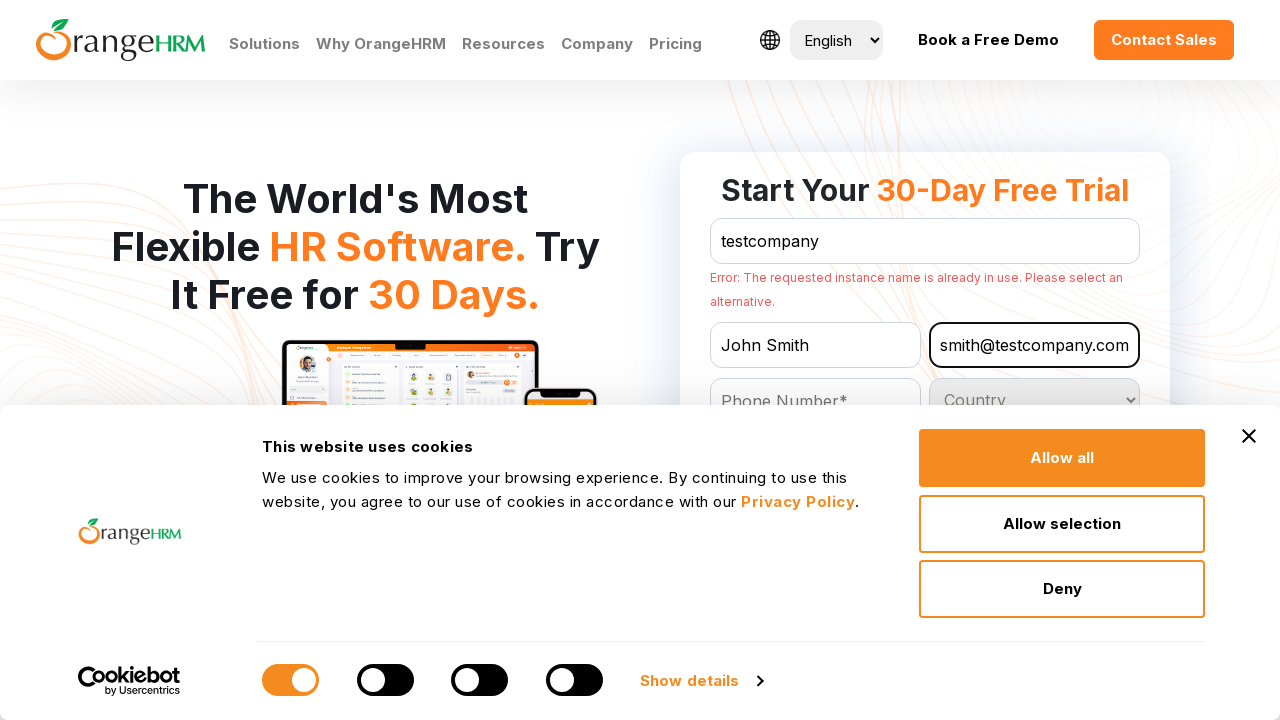

Filled contact number field with '9876543210' on input[name='Contact']
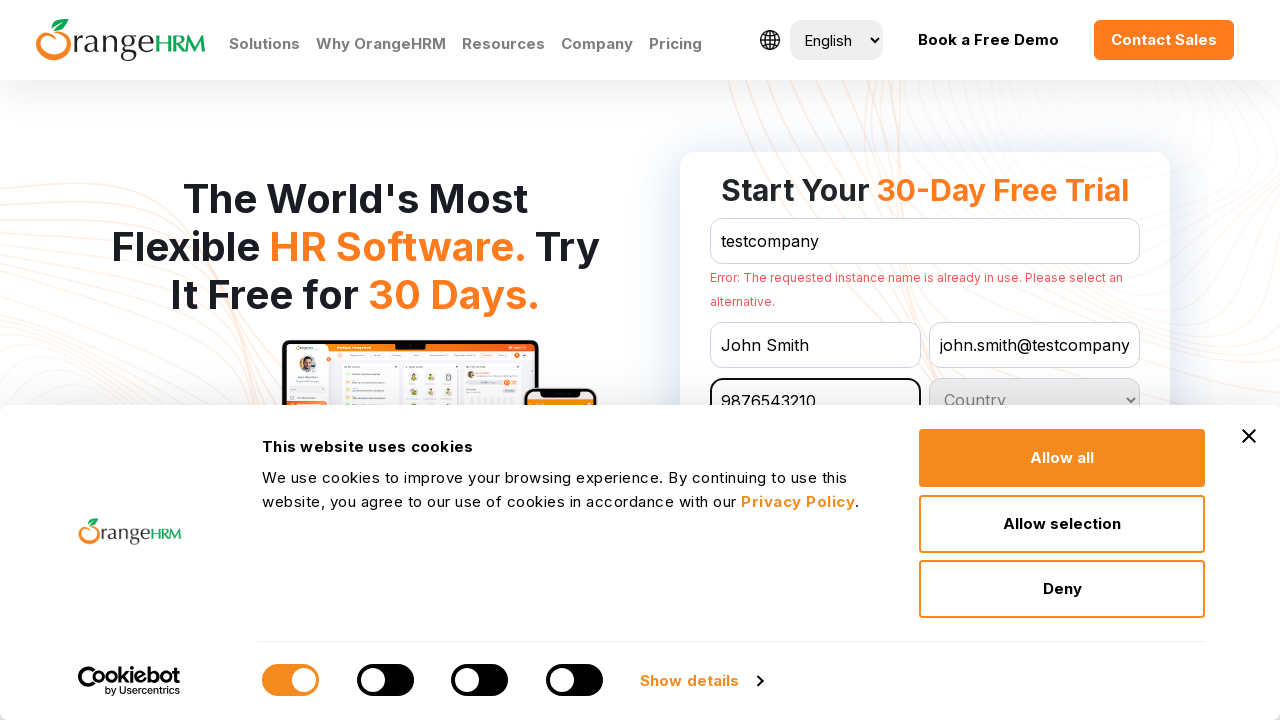

Selected 'India' from the country dropdown on select[name='Country']
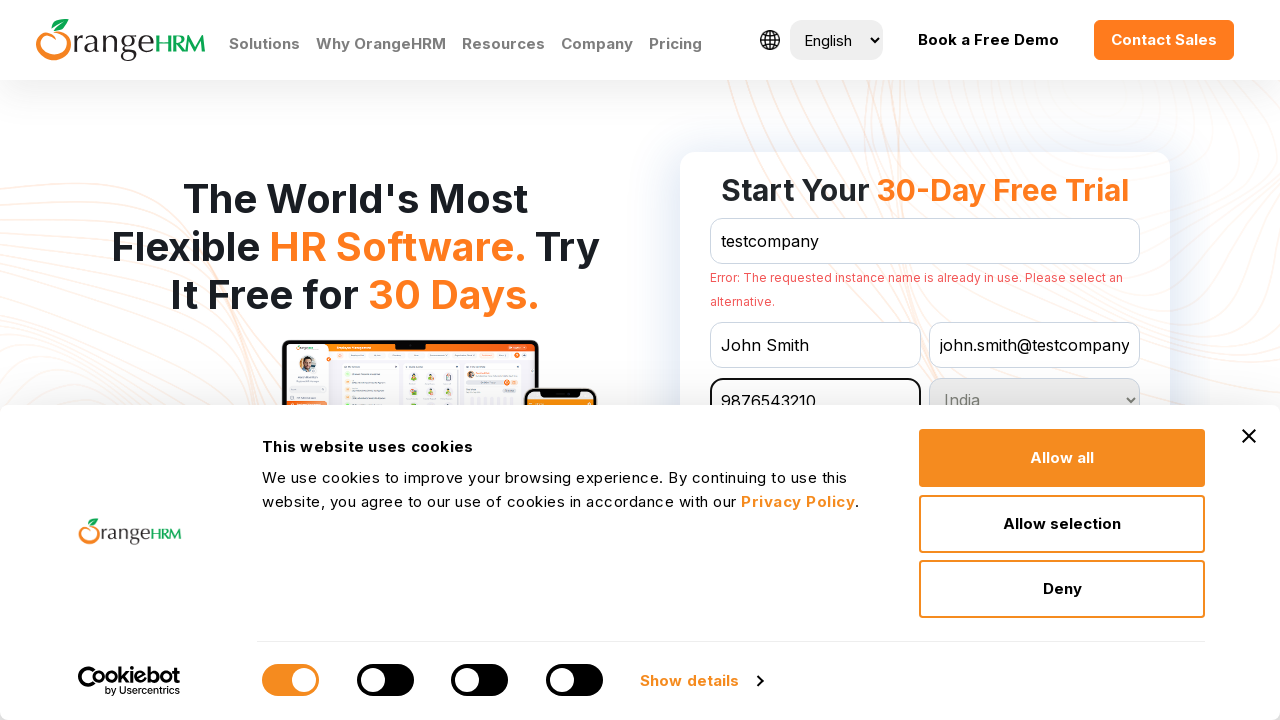

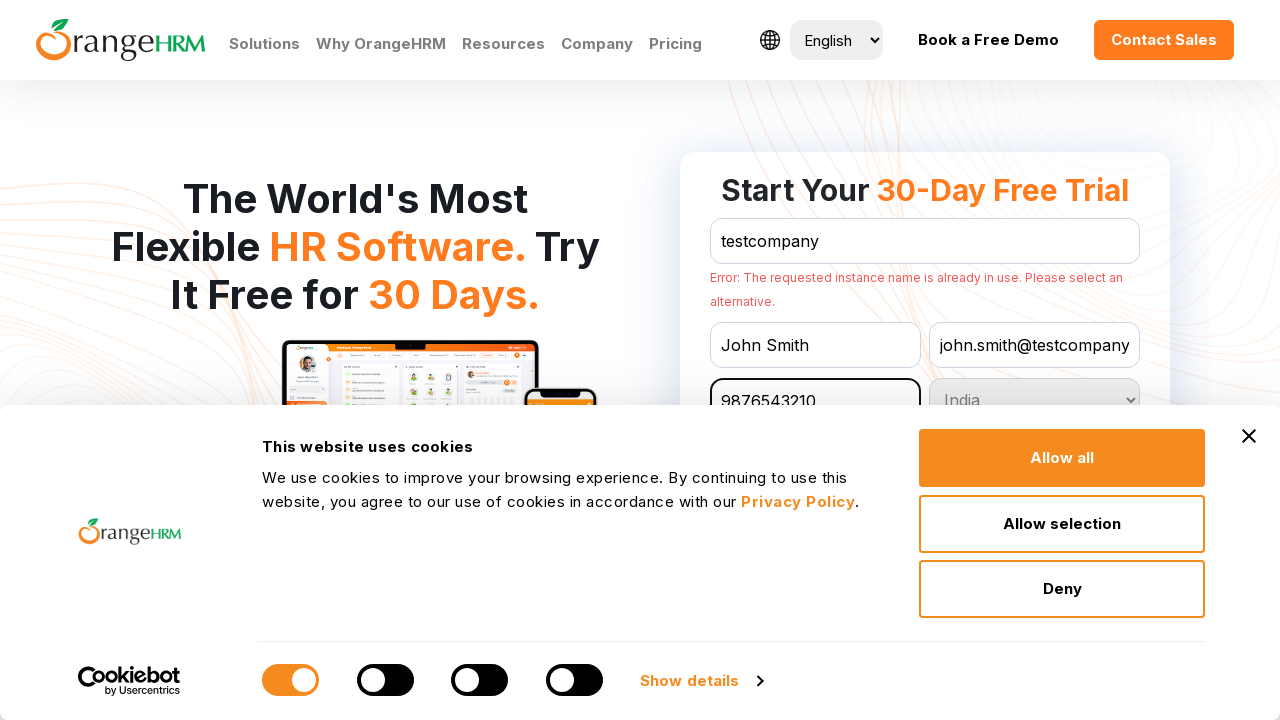